Tests hotel search form by filling the hotel location field with a city name and entering an email address in the newsletter subscription field

Starting URL: https://hotel-testlab.coderslab.pl/en/

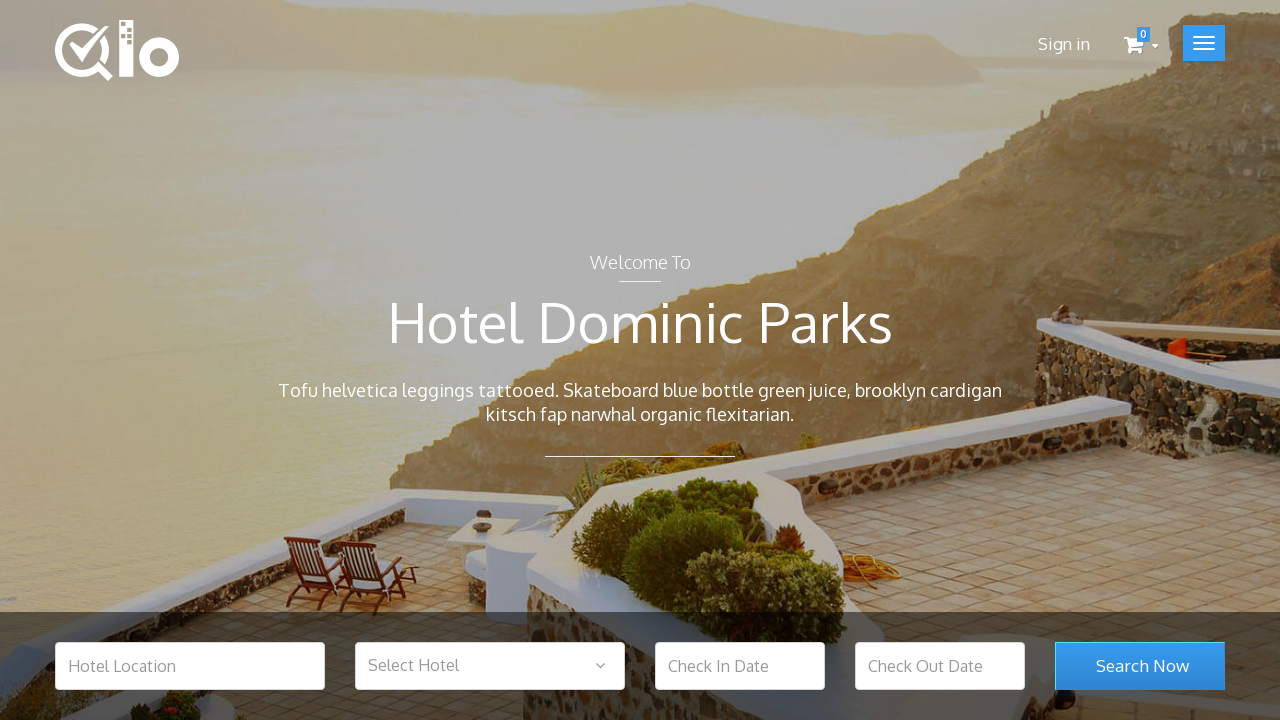

Cleared hotel location field on #hotel_location
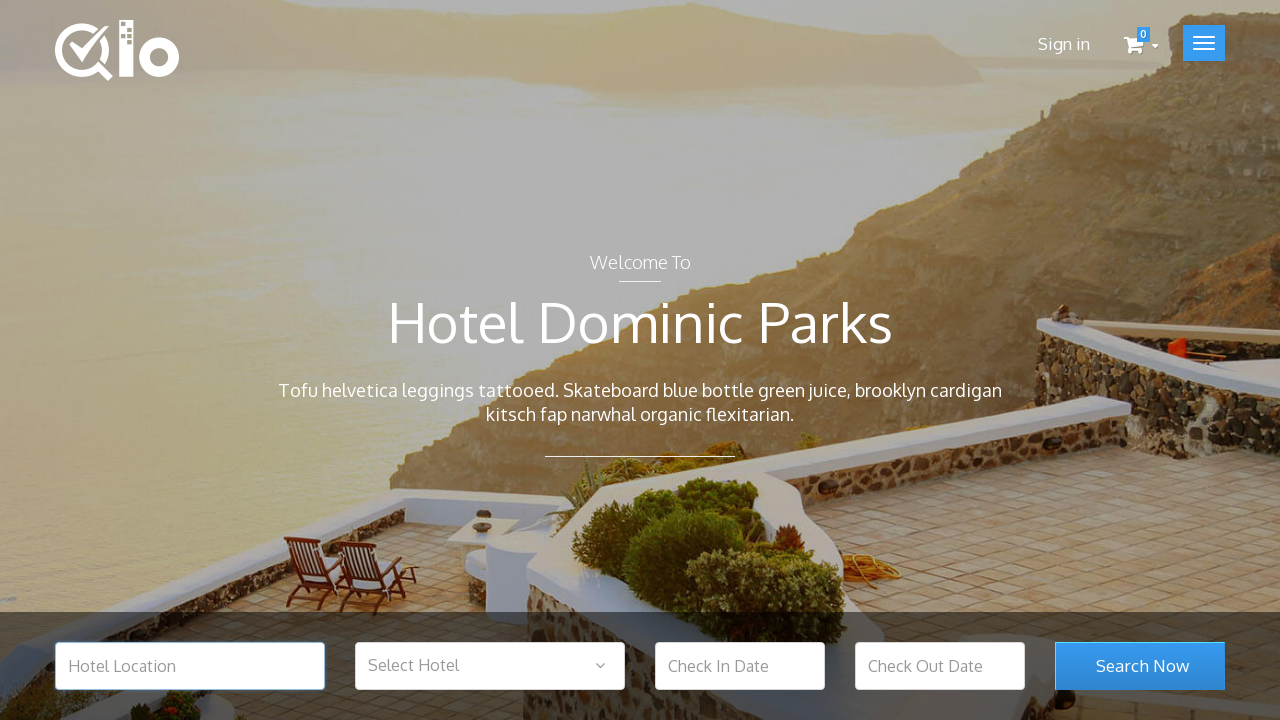

Filled hotel location field with 'Warsaw' on #hotel_location
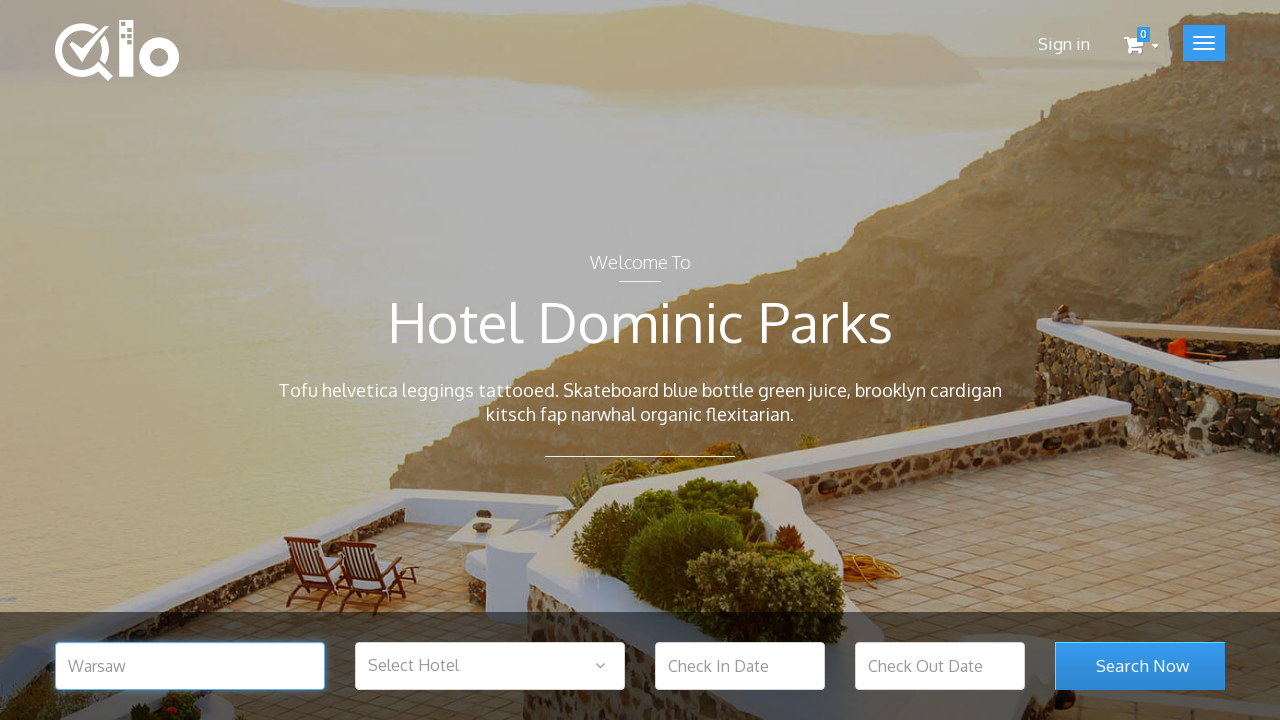

Search button loaded and is visible
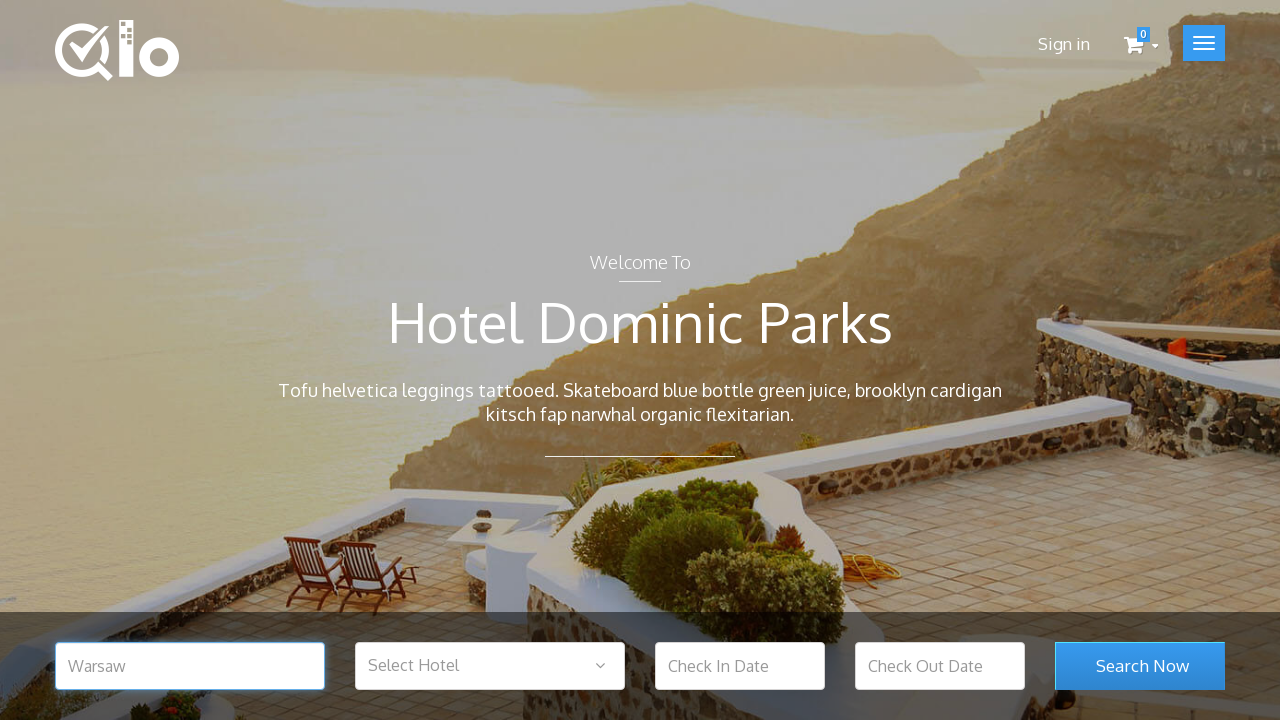

Cleared newsletter email field on #newsletter-input
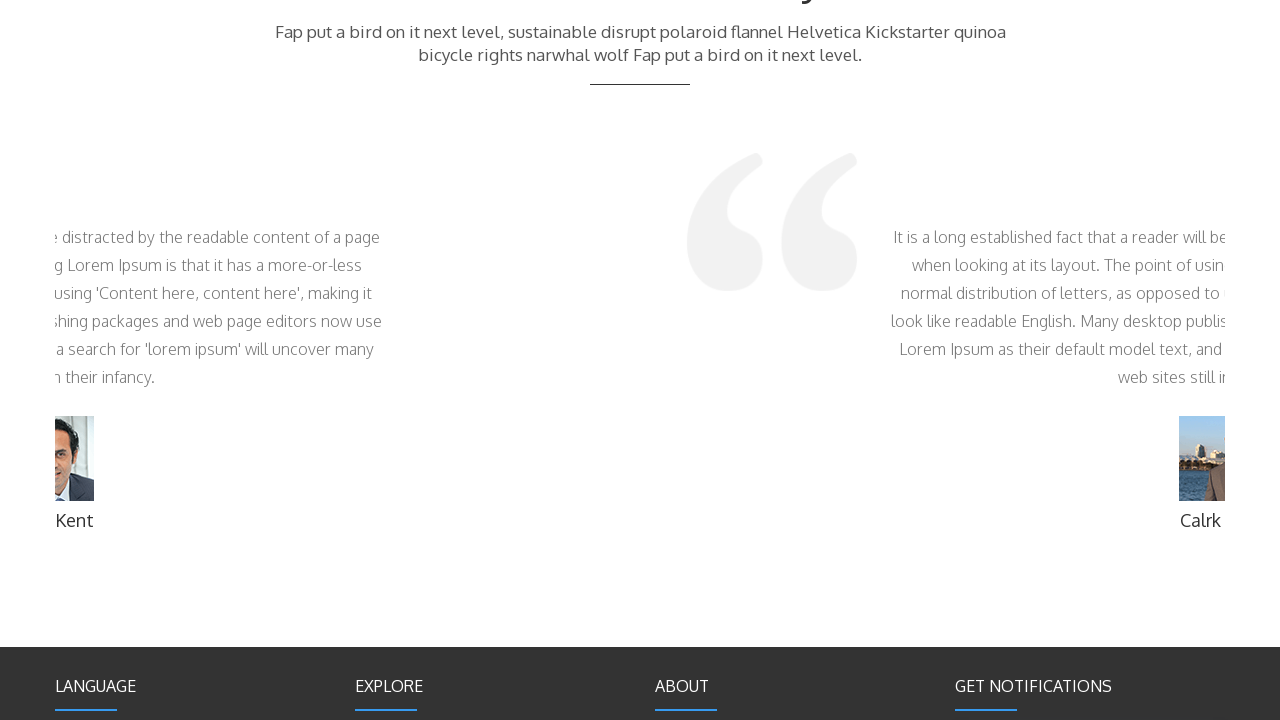

Filled newsletter email field with 'test@test.com' on #newsletter-input
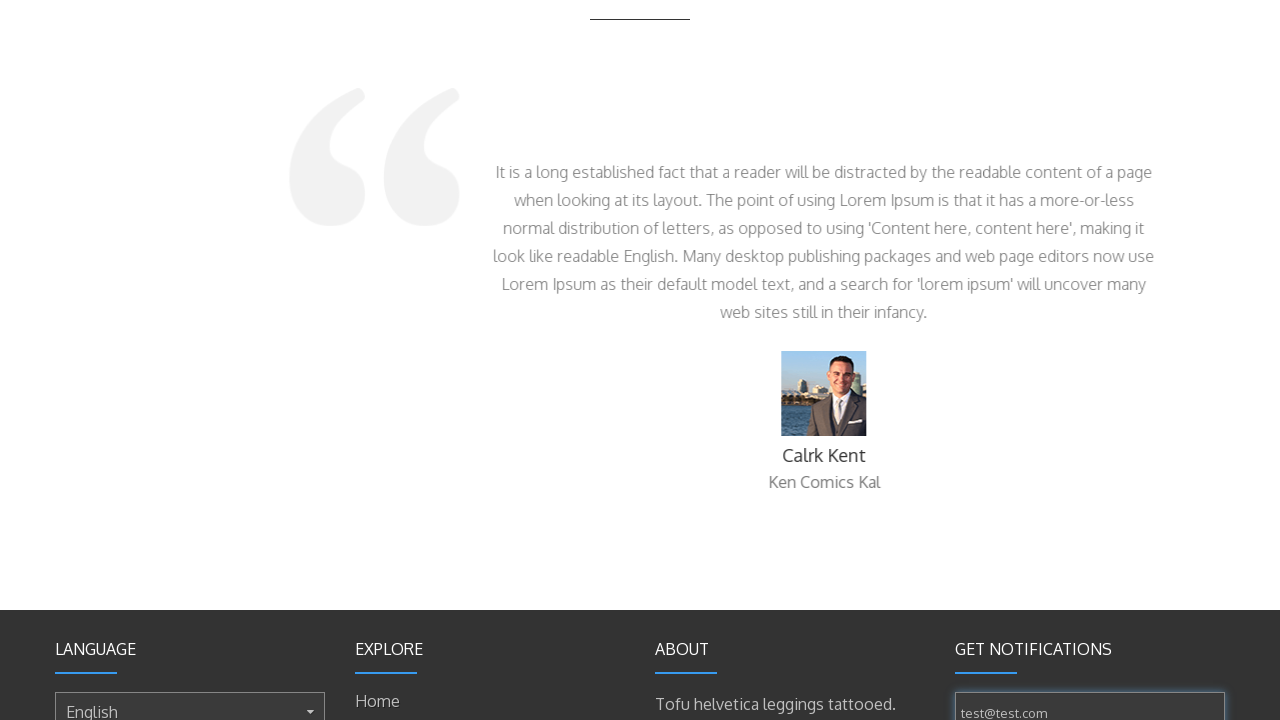

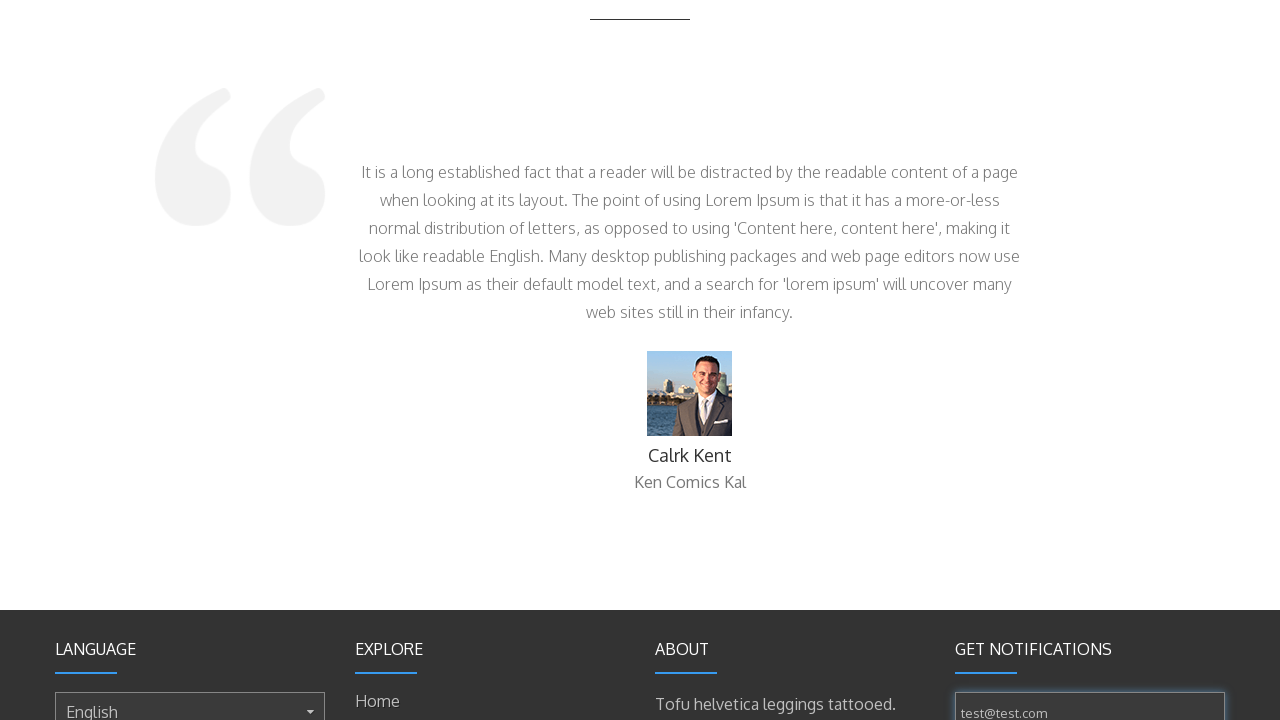